Tests JavaScript prompt popup handling by clicking a button to trigger a prompt, entering text into the prompt, and accepting it

Starting URL: https://www.w3schools.com/js/tryit.asp?filename=tryjs_prompt

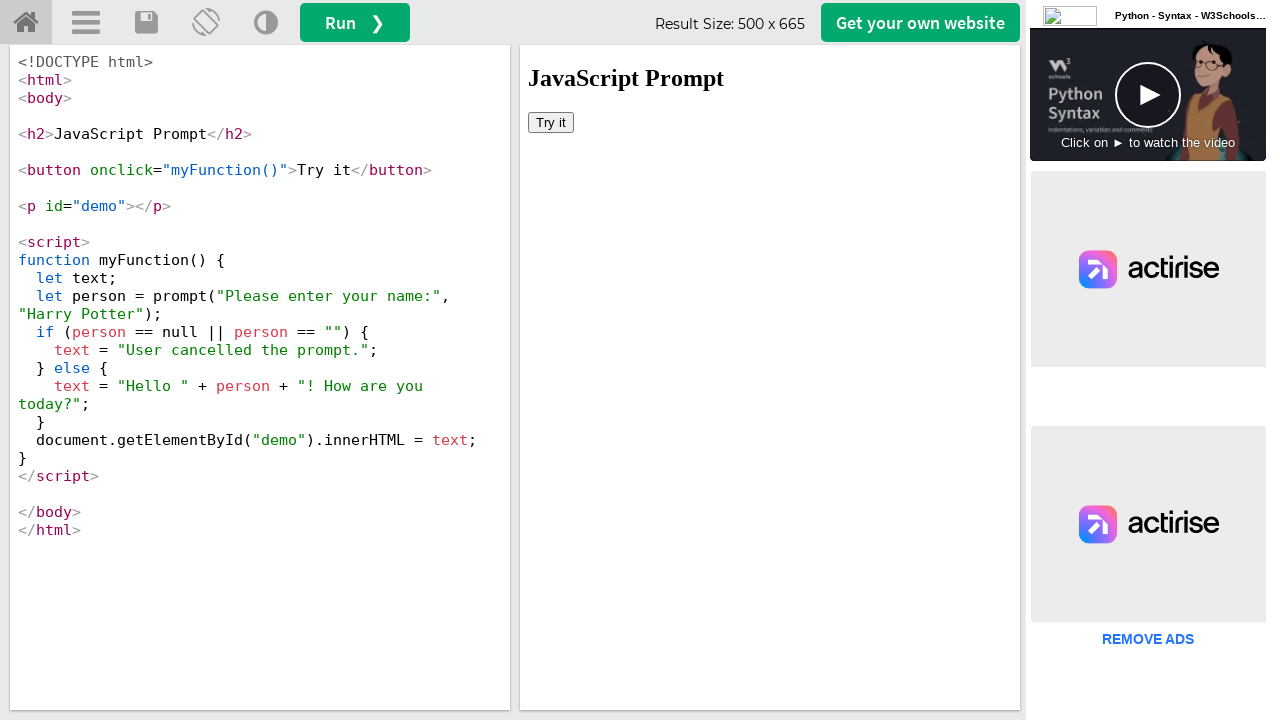

Set up dialog handler to accept prompt with text 'marcus_developer'
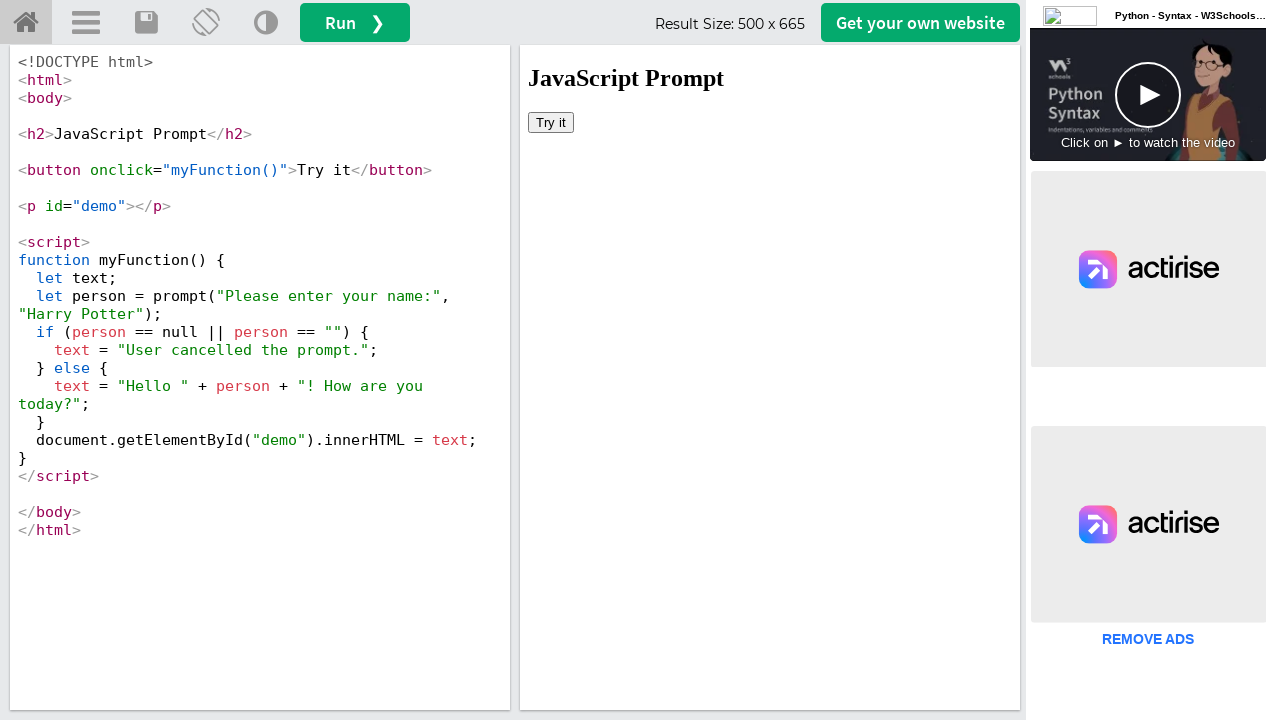

Located iframe with ID 'iframeResult'
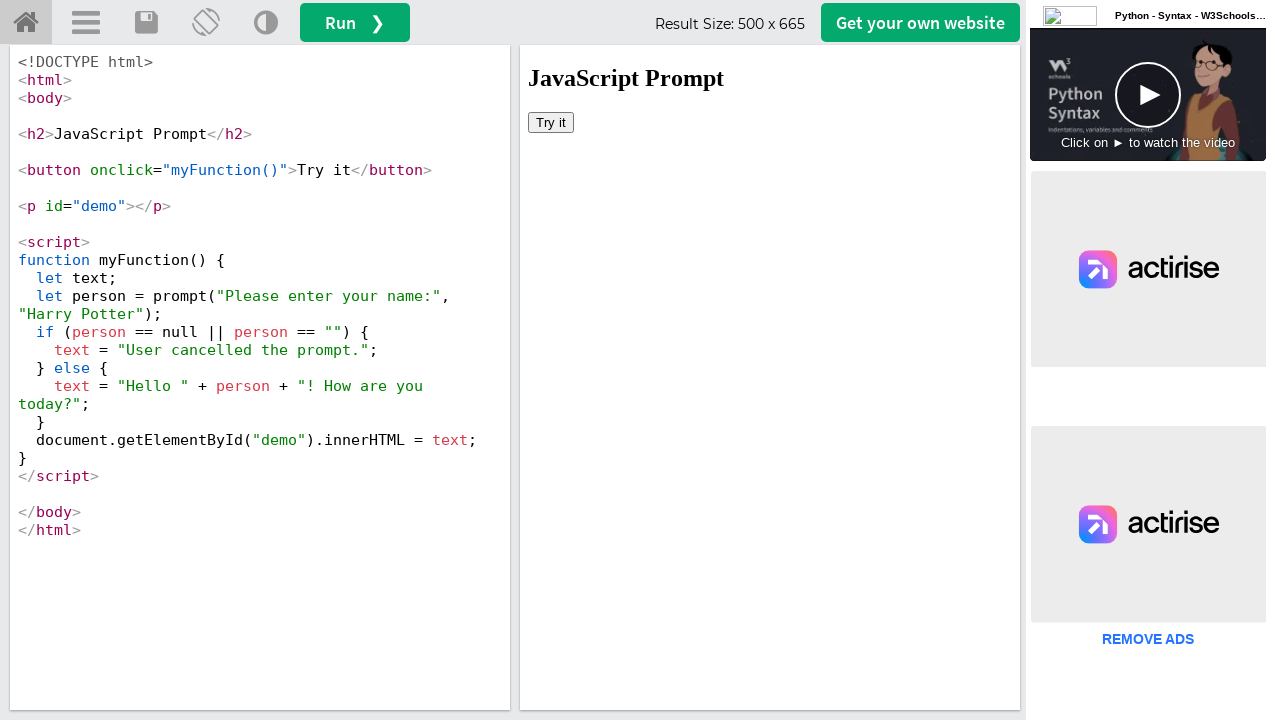

Clicked 'Try it' button to trigger JavaScript prompt popup at (551, 122) on #iframeResult >> internal:control=enter-frame >> button >> internal:has-text="Tr
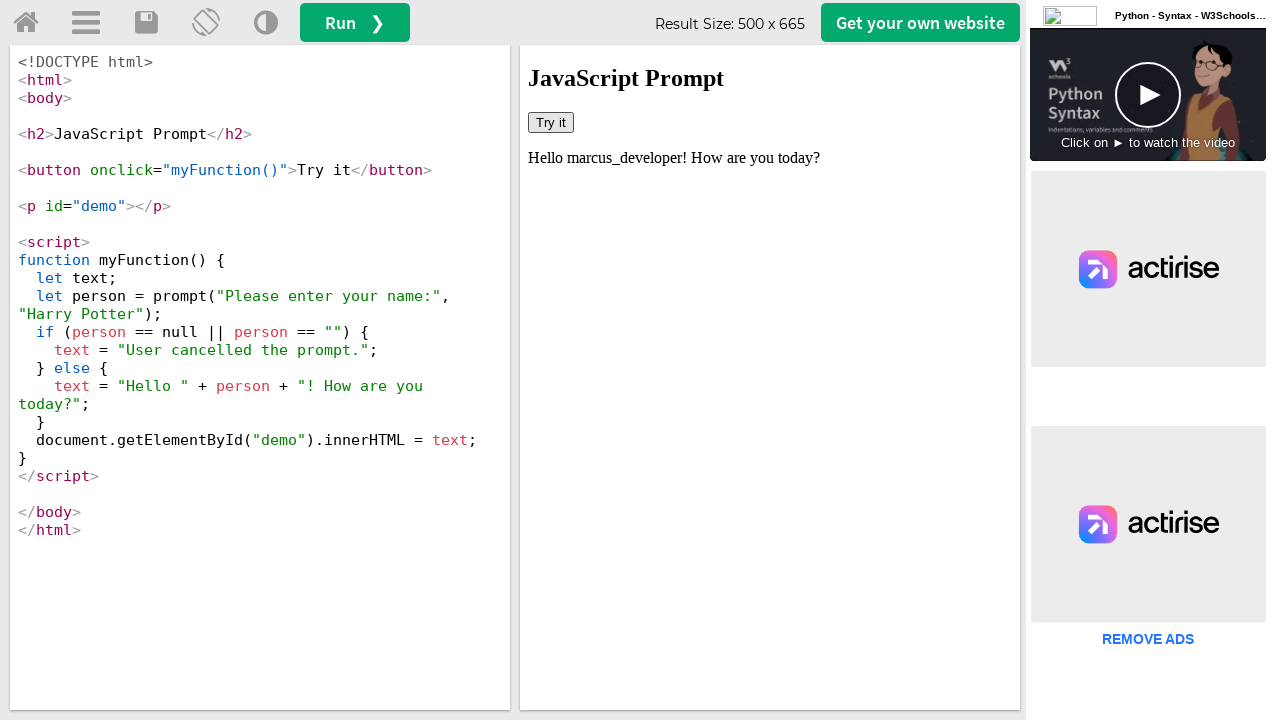

Waited 1000ms for prompt dialog interaction to complete
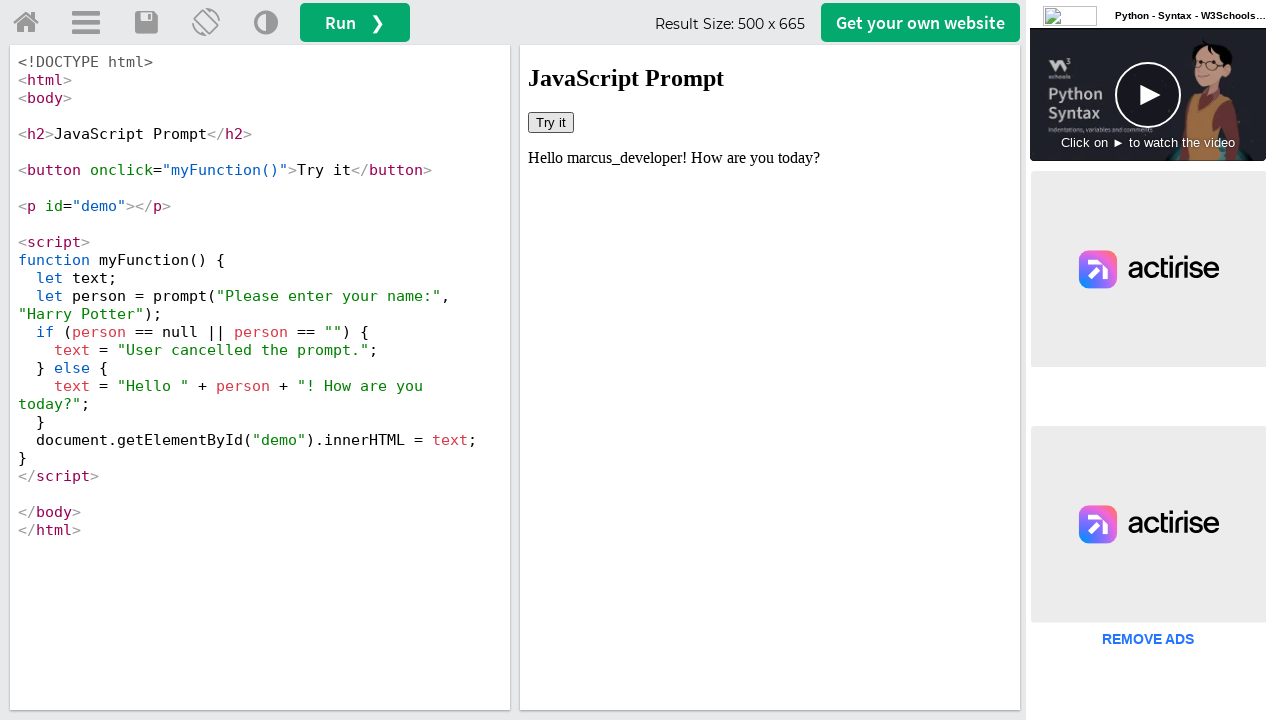

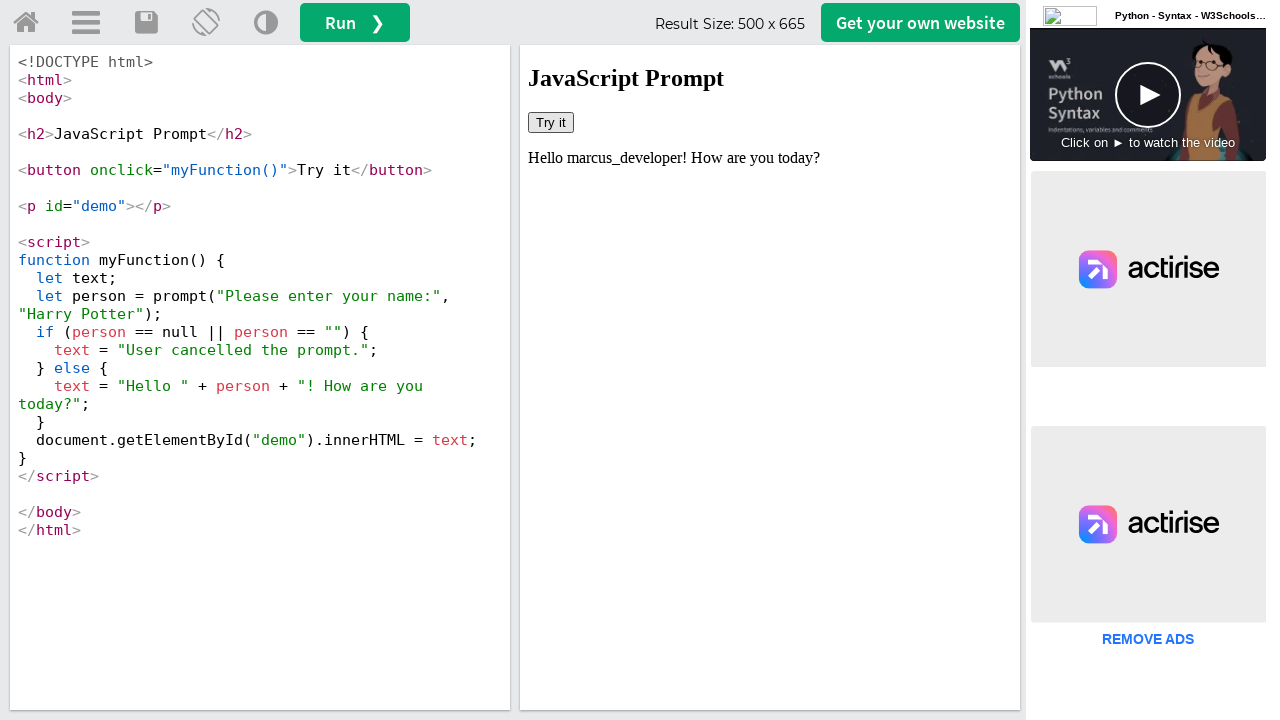